Tests form submission on DemoQA website by navigating to the Elements section, filling out a text box form with name, email, and address information, and submitting it

Starting URL: https://demoqa.com/

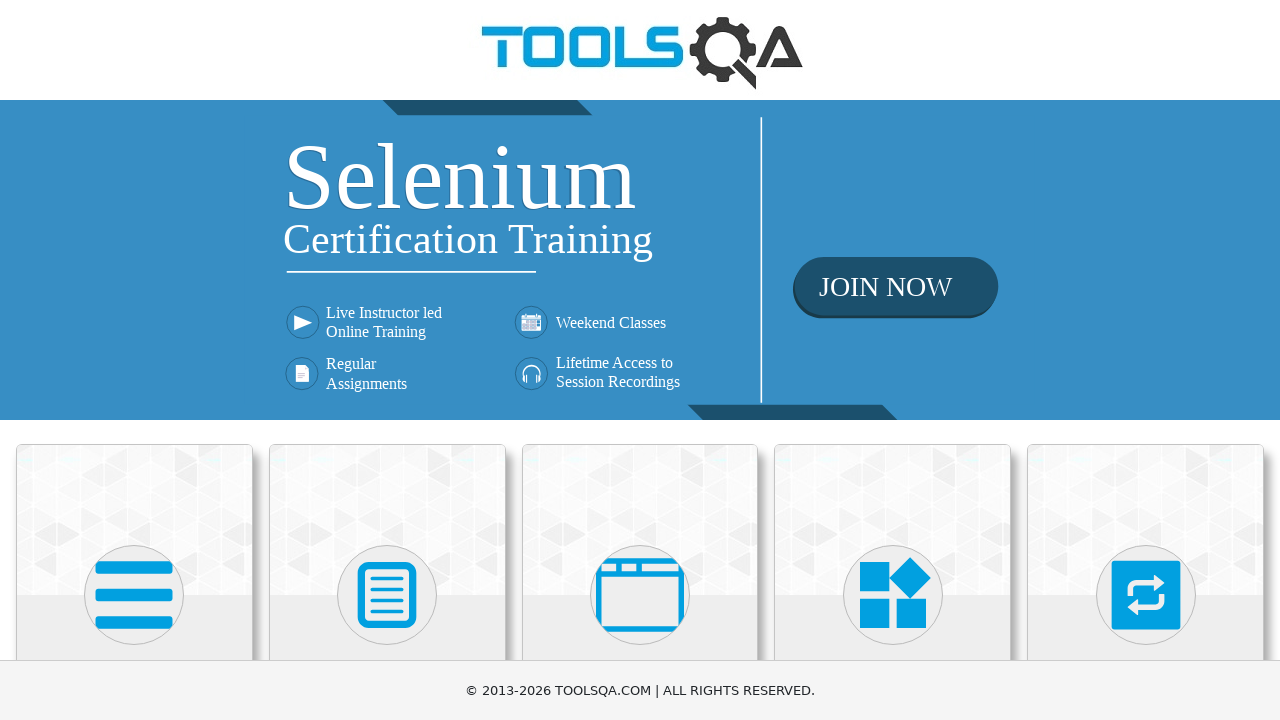

Clicked on Elements section at (134, 360) on xpath=//h5[text()='Elements']
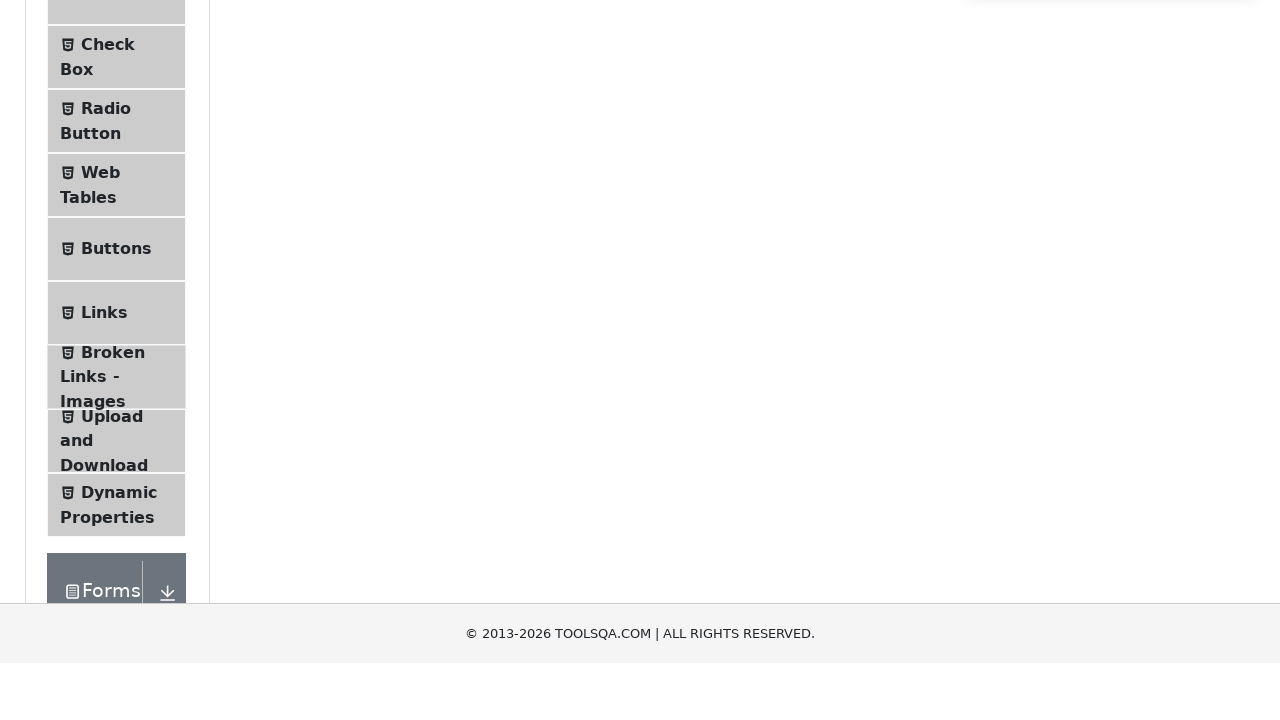

Clicked on Text Box option at (119, 261) on xpath=//span[text()='Text Box']
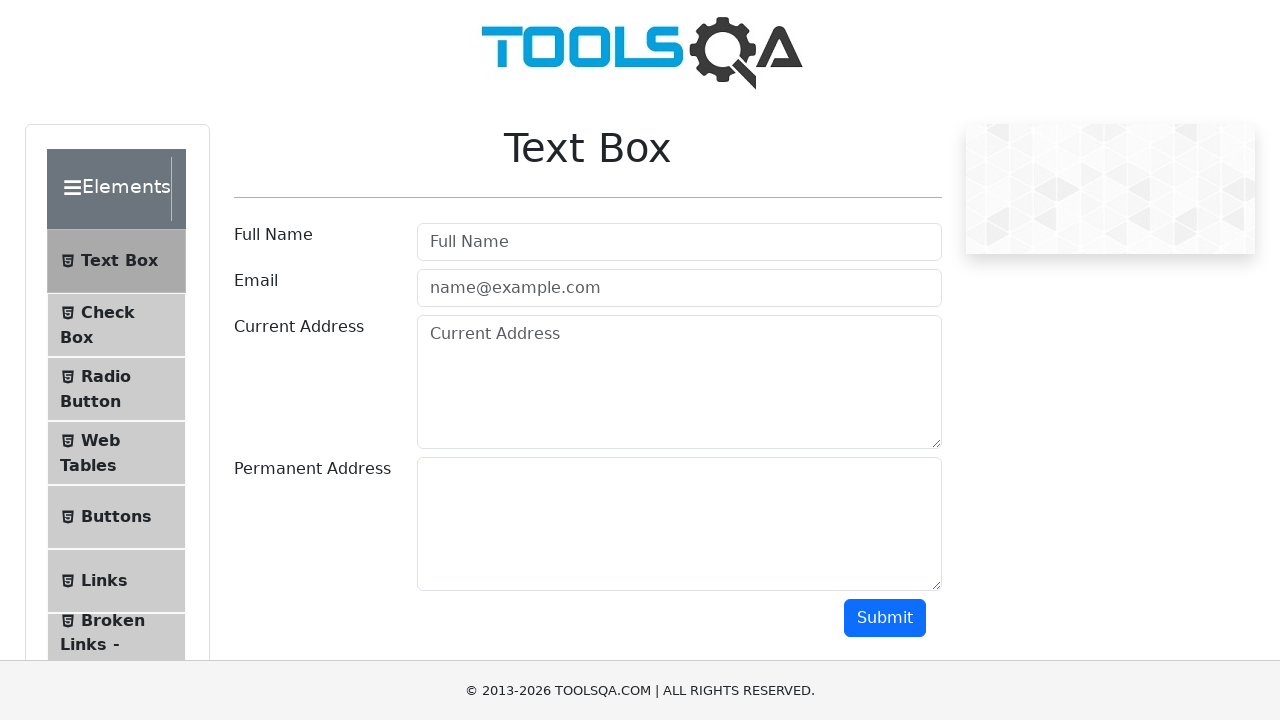

Filled in Full Name field with 'Andrew Smith' on //input[contains(@placeholder,'Full Name')]
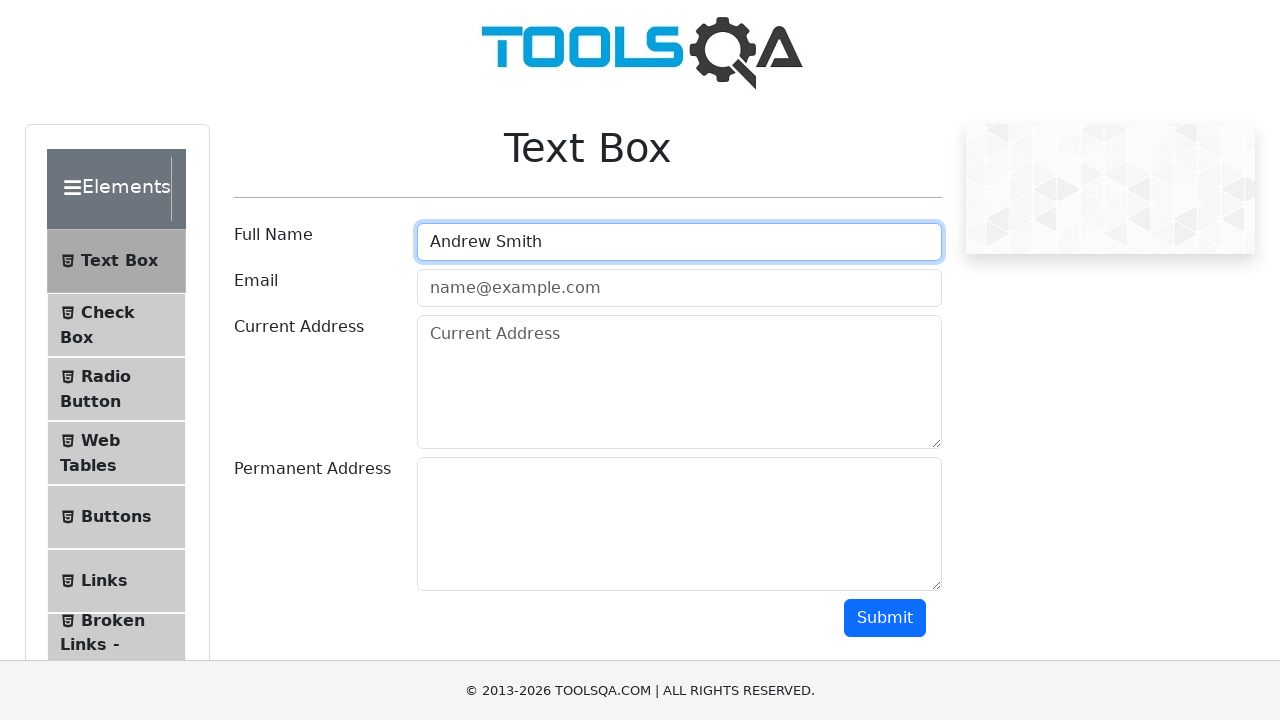

Filled in Email field with 'andrew.smith@example.com' on //input[contains(@placeholder,'name@example.com')]
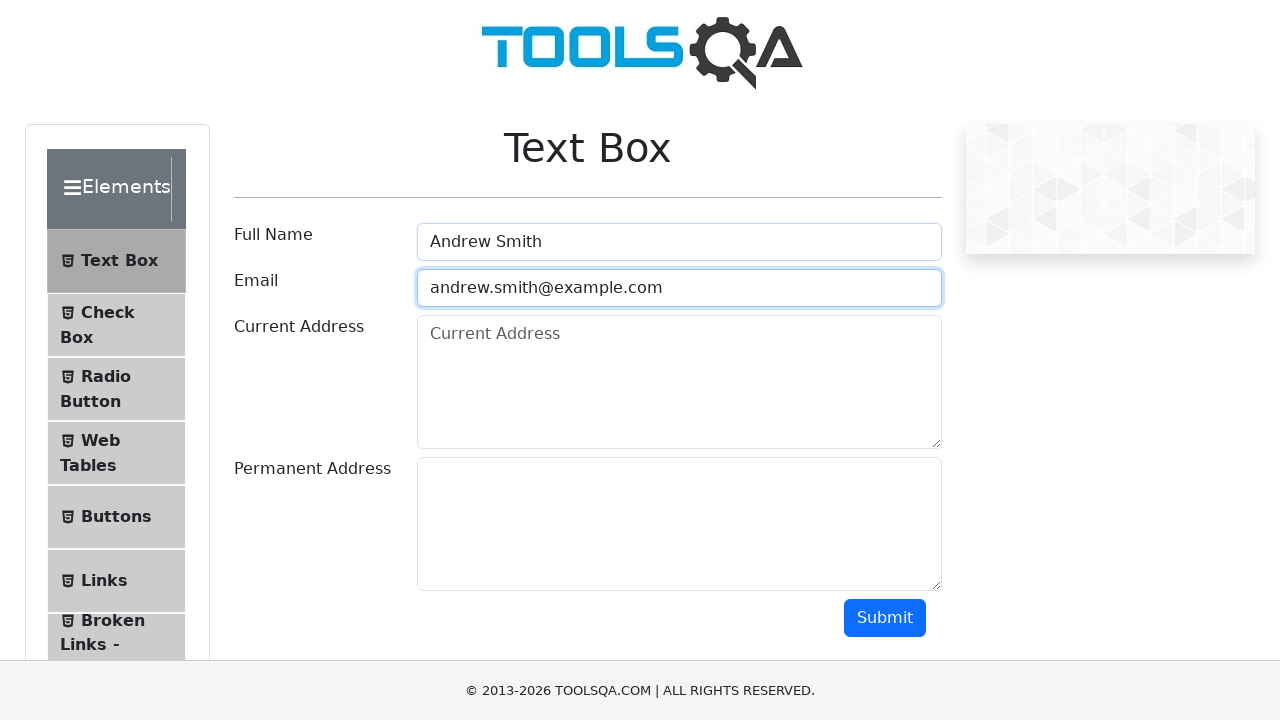

Filled in Current Address field with '123 Main Street' on //textarea[contains(@placeholder,'Current Address')]
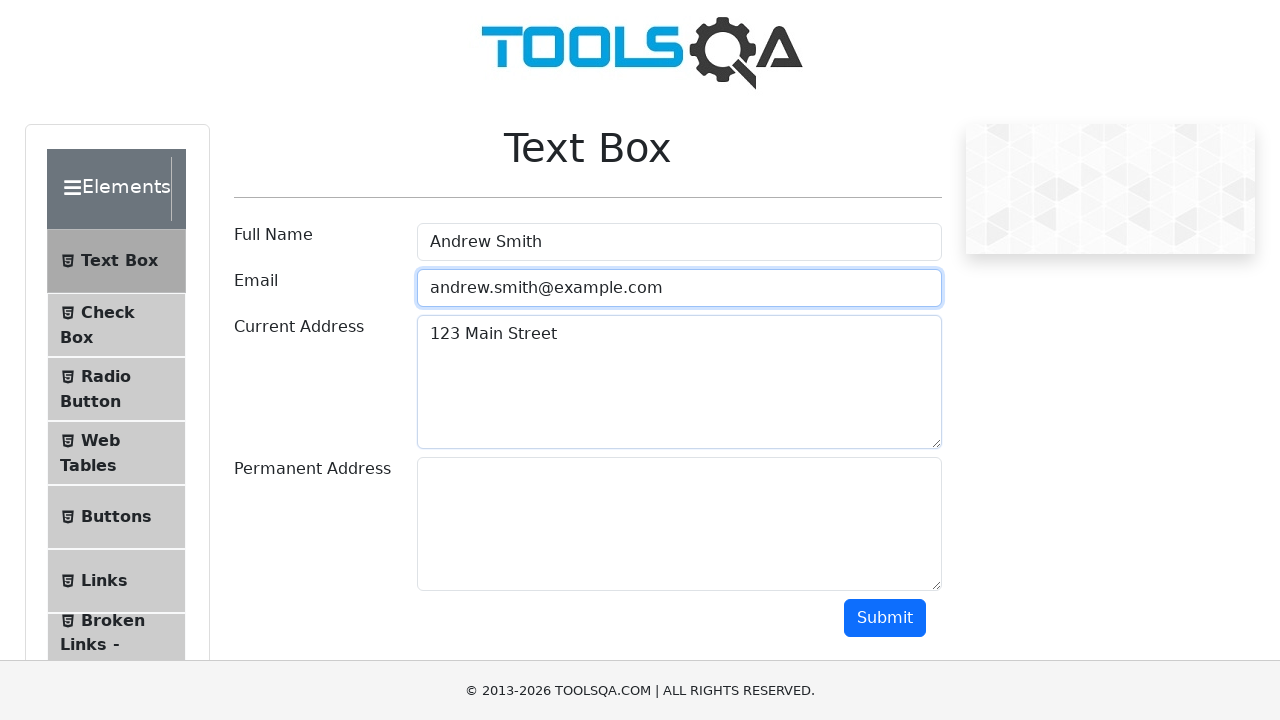

Filled in Permanent Address field with '456 Park Avenue' on //textarea[contains(@id,'permanentAddress')]
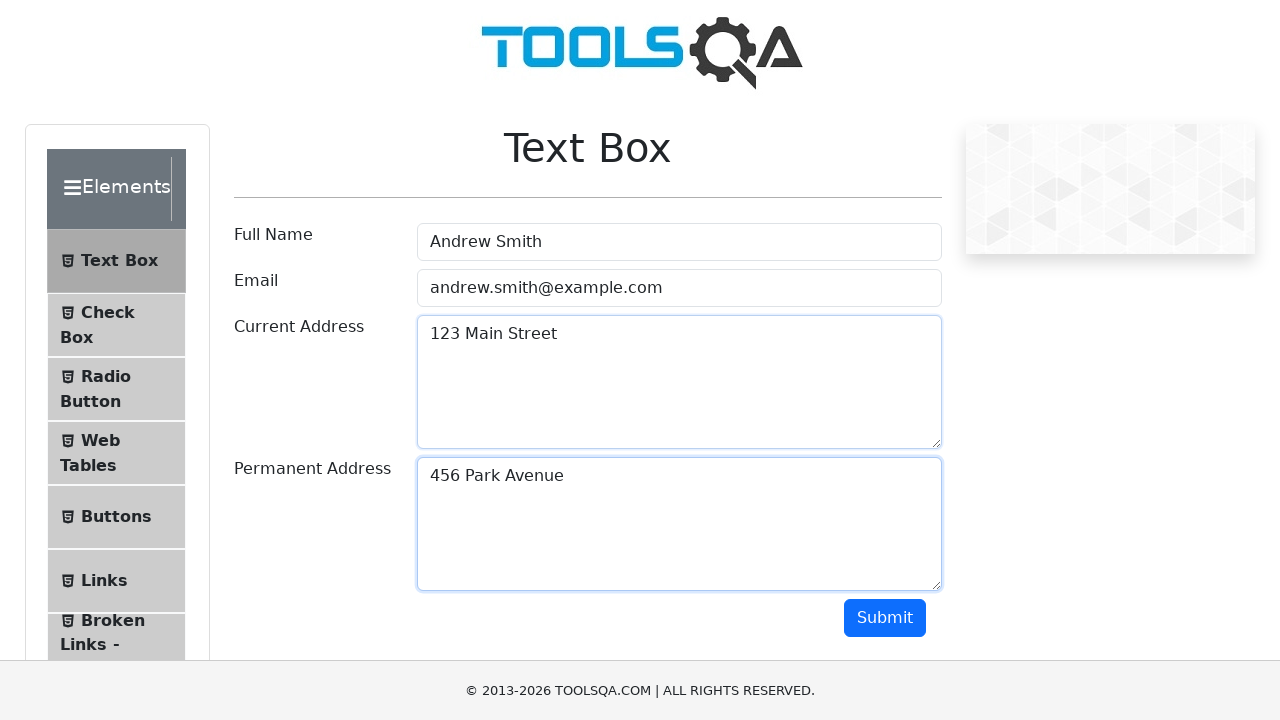

Clicked Submit button to submit form at (885, 618) on xpath=//button[text()='Submit']
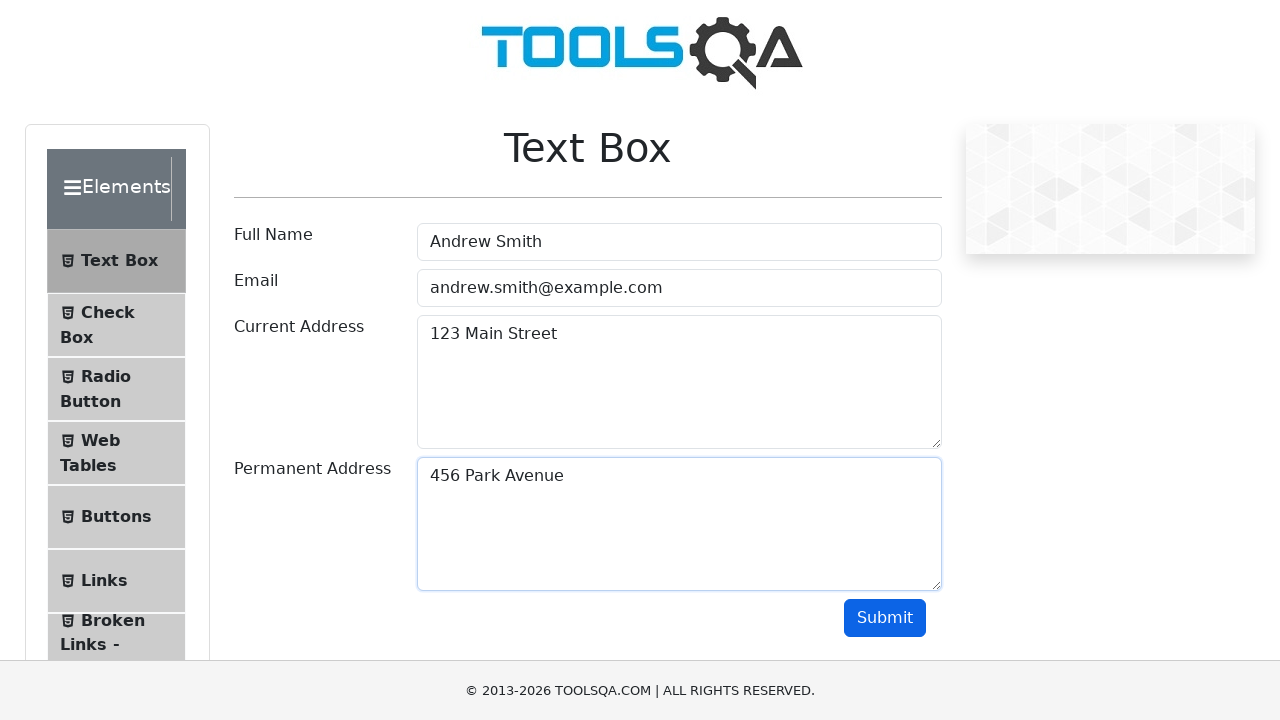

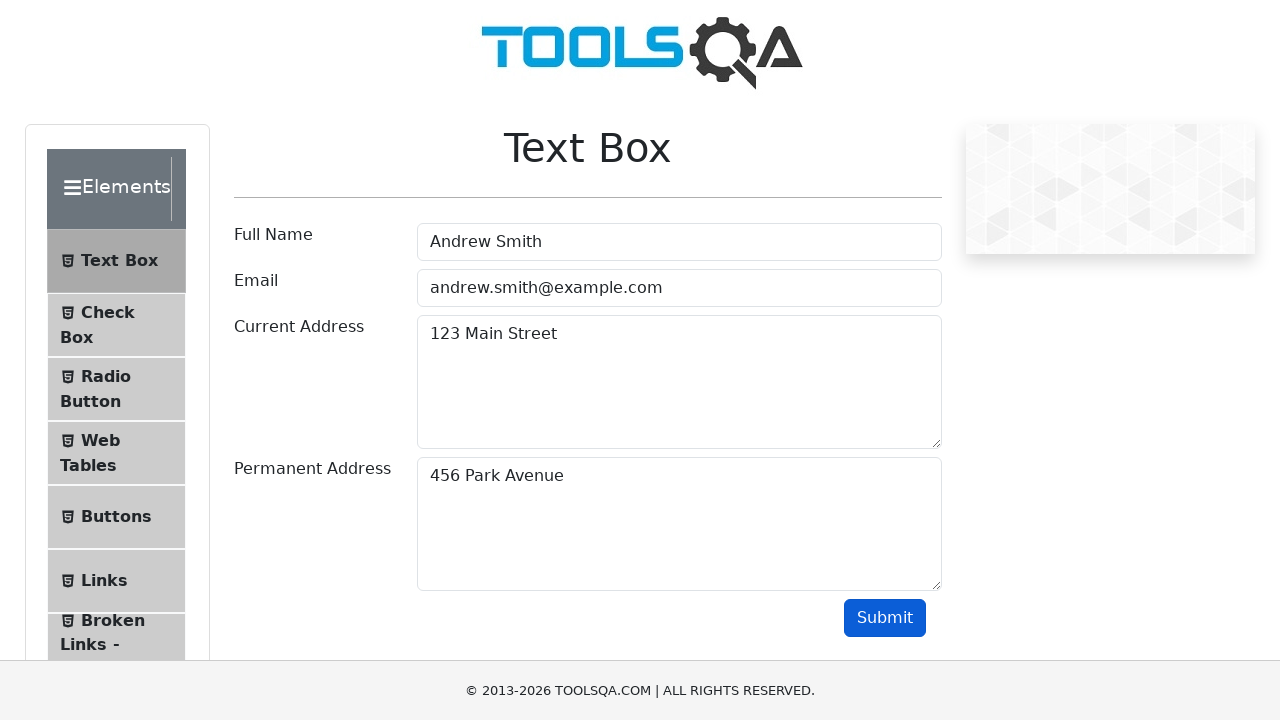